Tests a text box form by filling in user name, email, and address fields, then submitting the form

Starting URL: https://demoqa.com/text-box

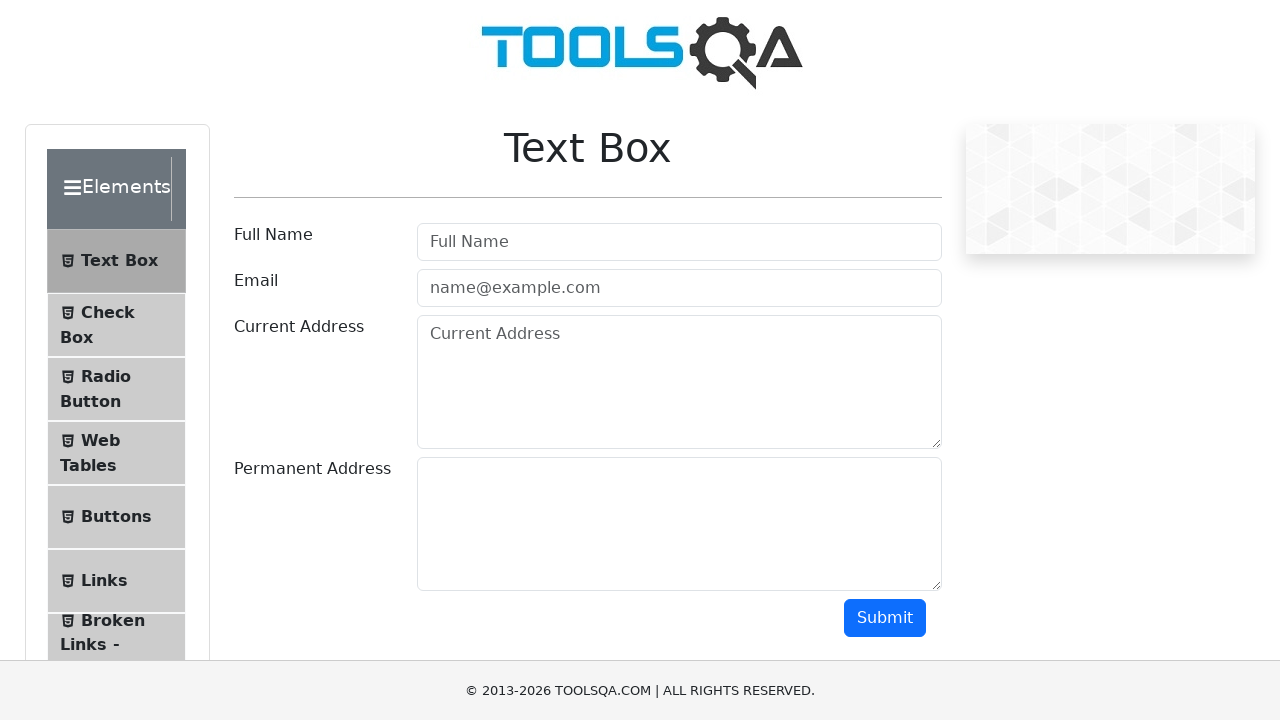

Filled user name field with 'John Smith' on #userName
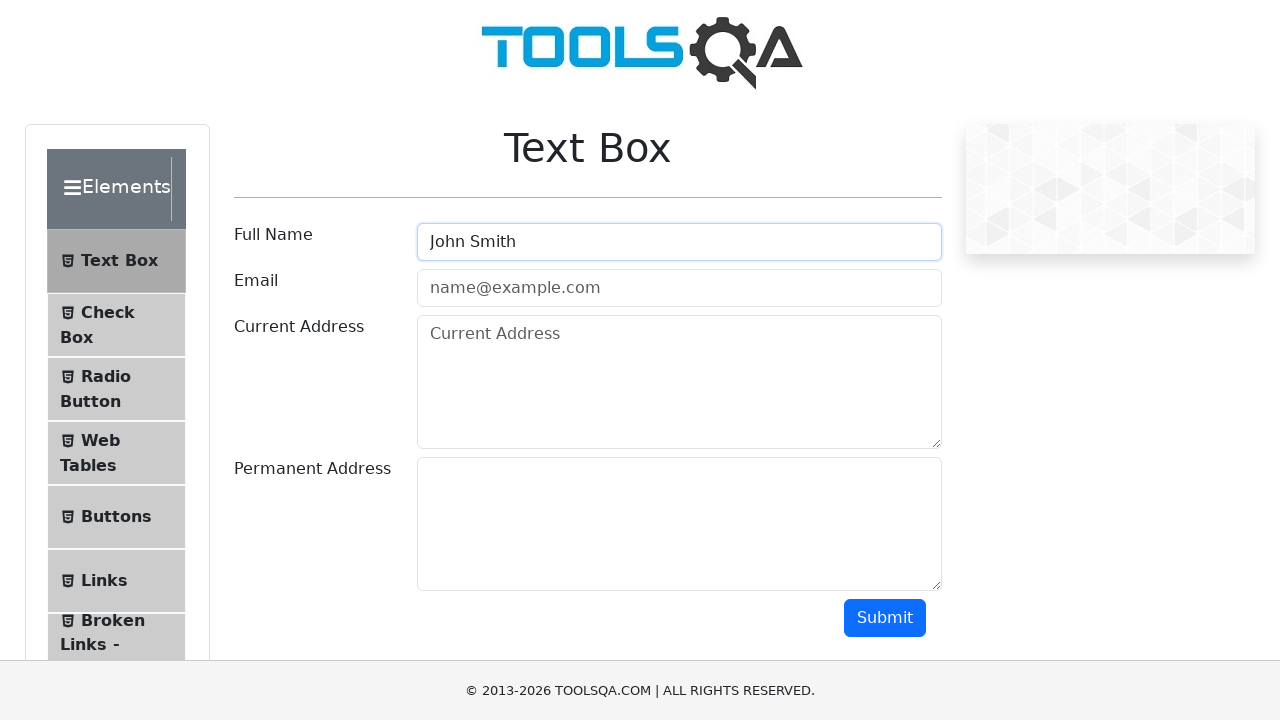

Filled email field with 'john.smith@example.com' on #userEmail
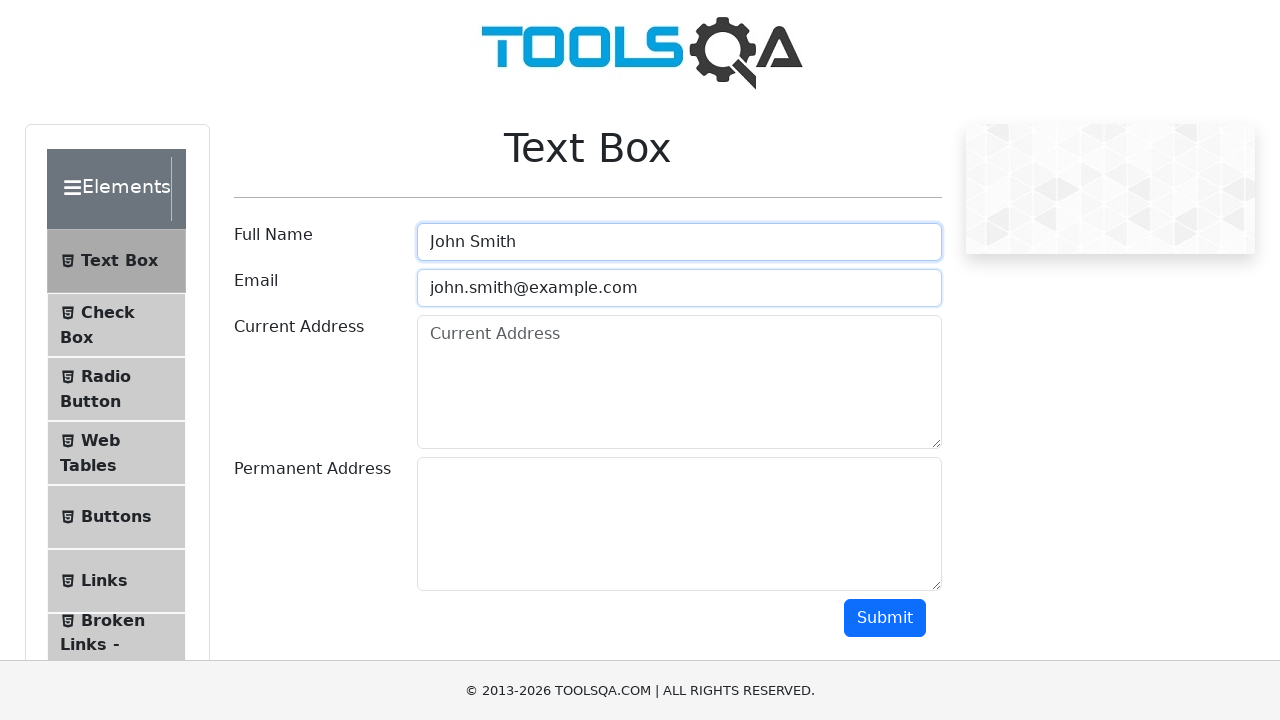

Filled current address field with '123 Main Street' on #currentAddress
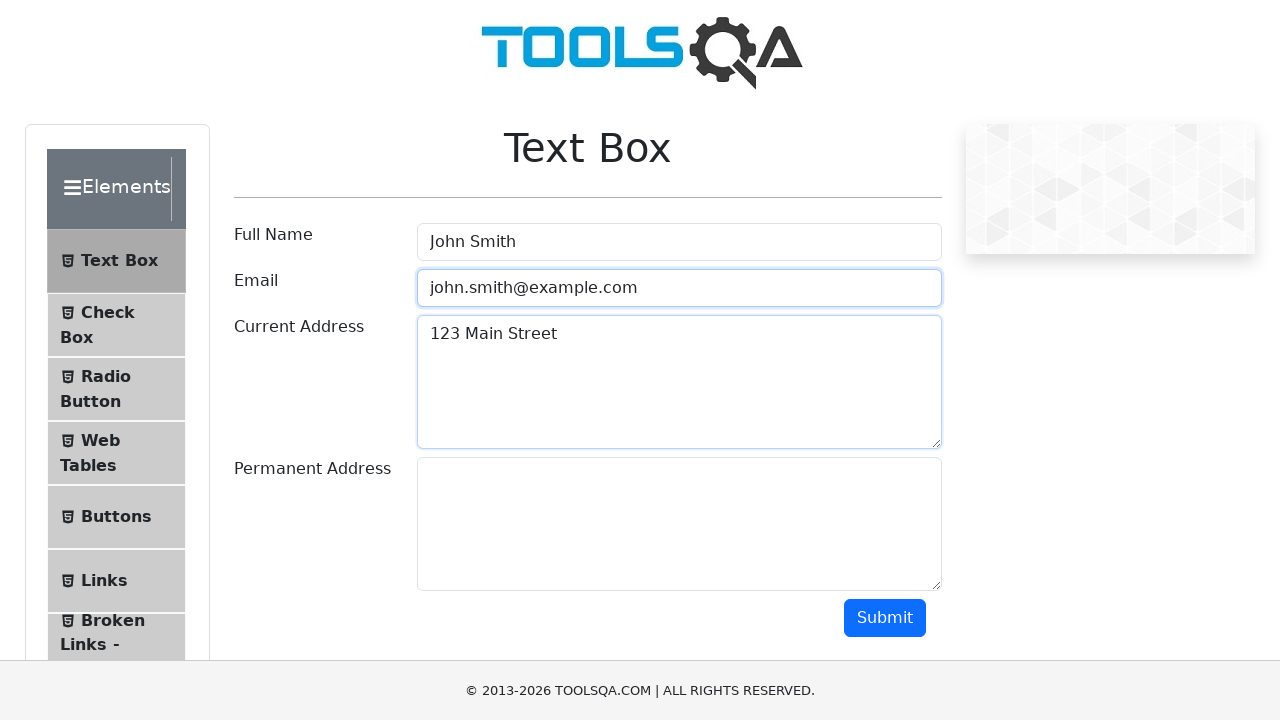

Filled permanent address field with '456 Oak Avenue' on #permanentAddress
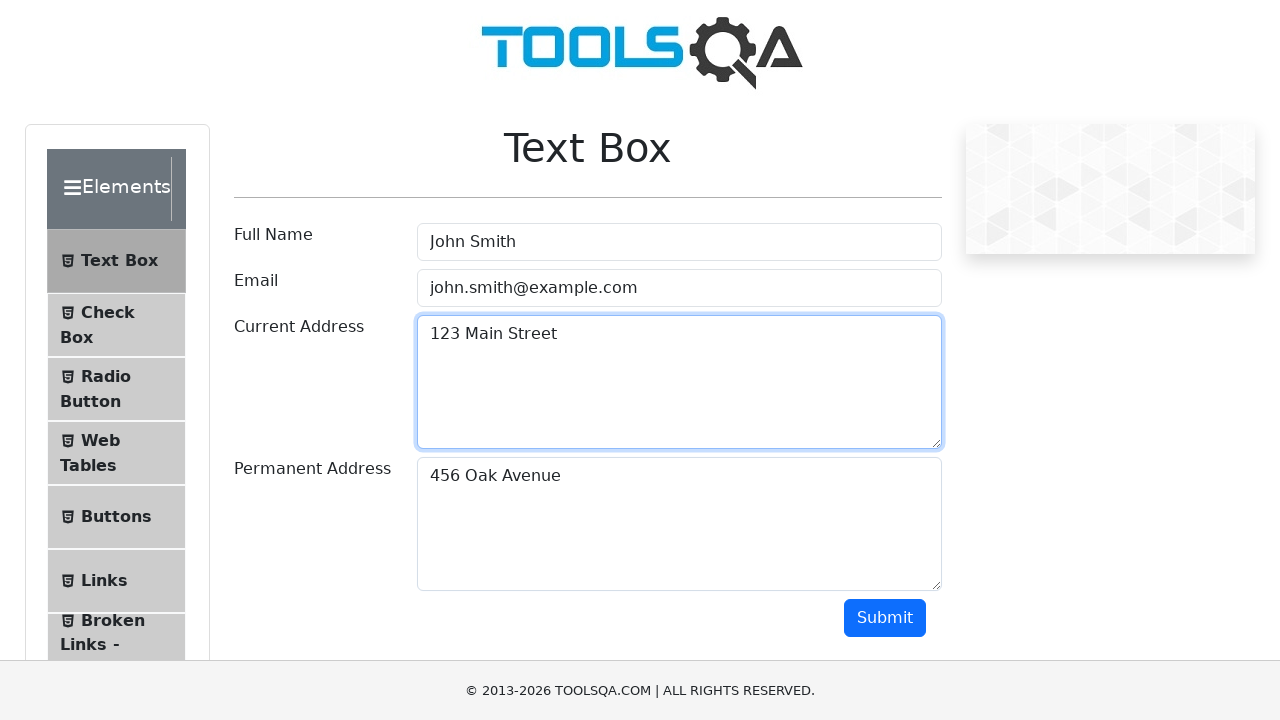

Clicked submit button to submit the form at (885, 618) on #submit
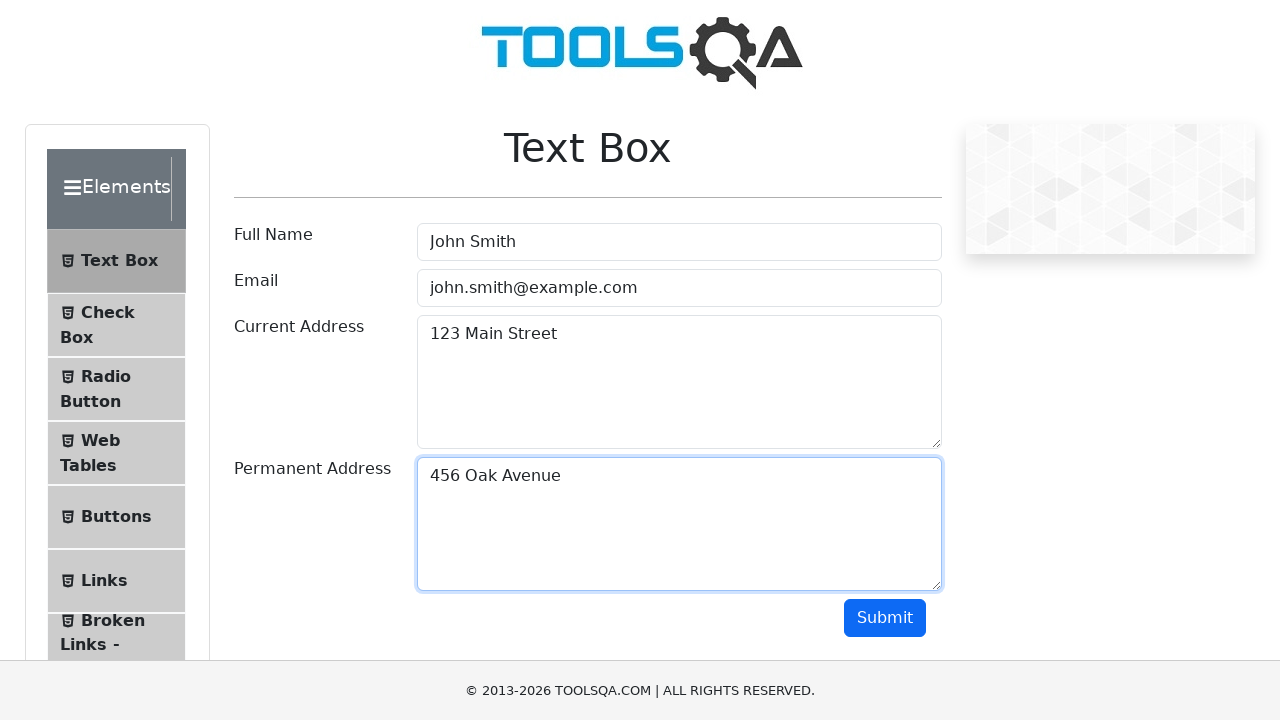

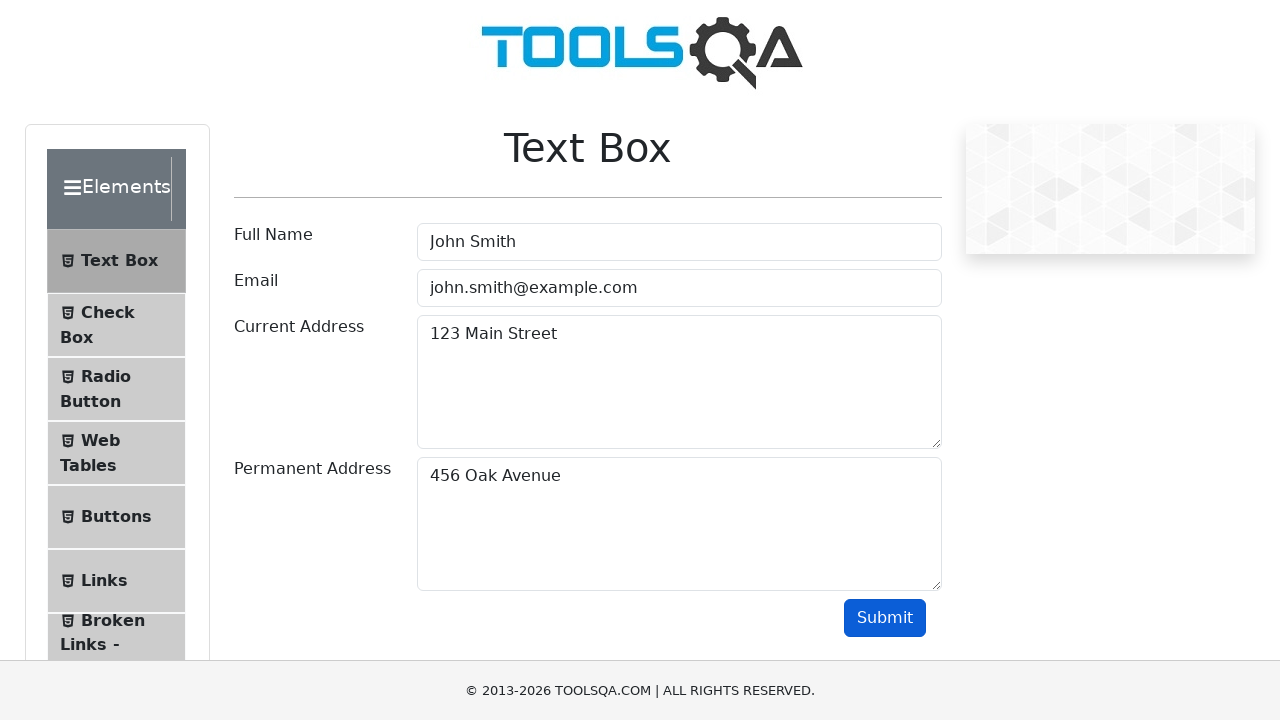